Tests e-commerce functionality by searching for products containing 'ca', adding Cashews to cart, and proceeding through checkout to place an order.

Starting URL: https://rahulshettyacademy.com/seleniumPractise/#/

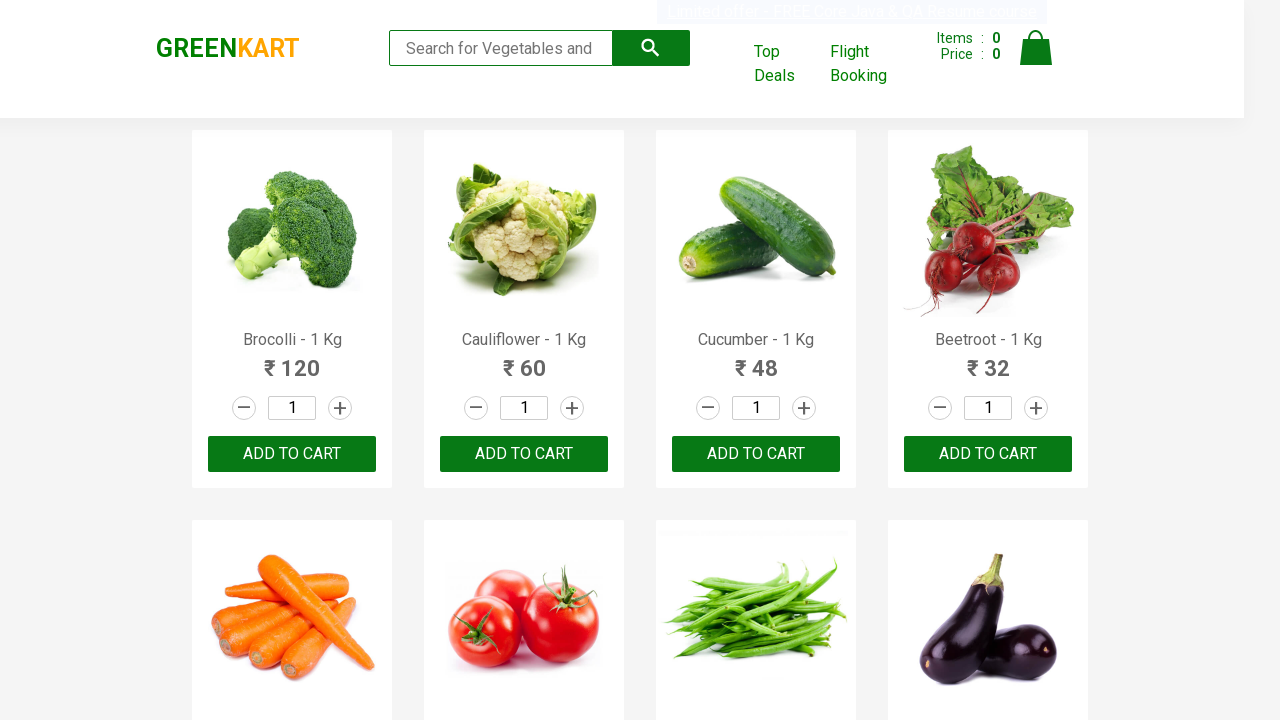

Filled search box with 'ca' to filter products on input.search-keyword
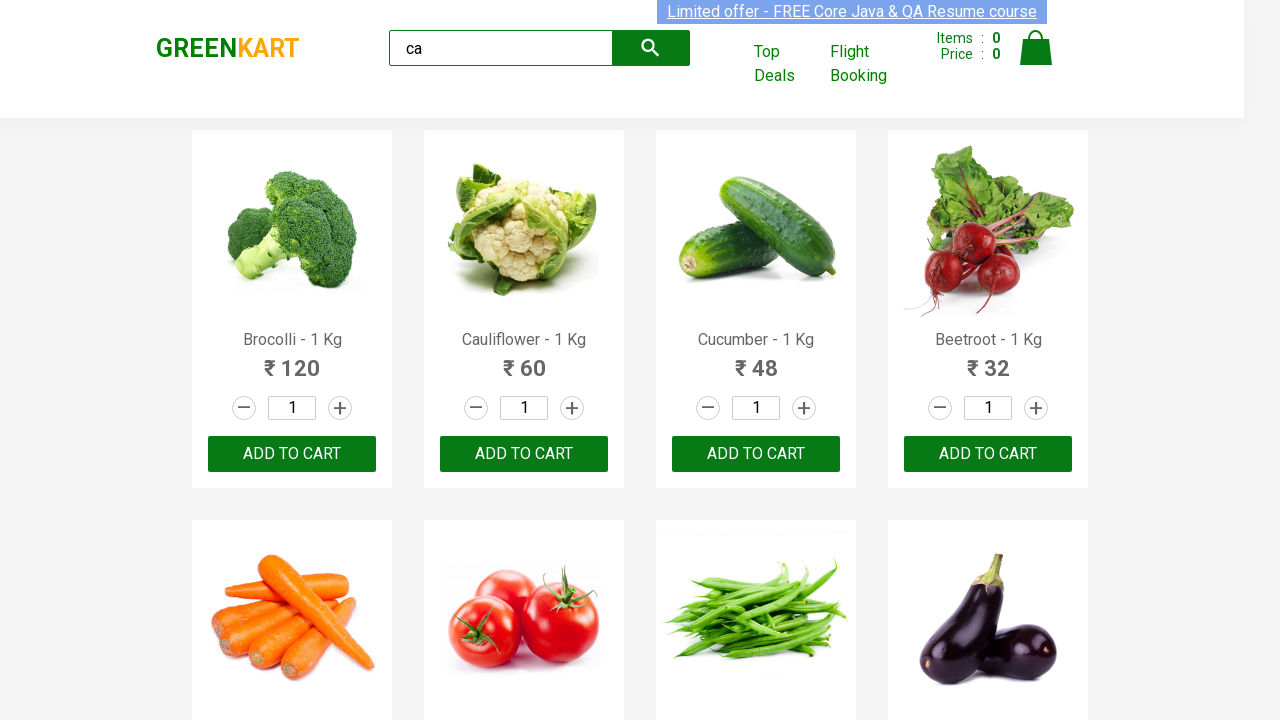

Waited for filtered products to load
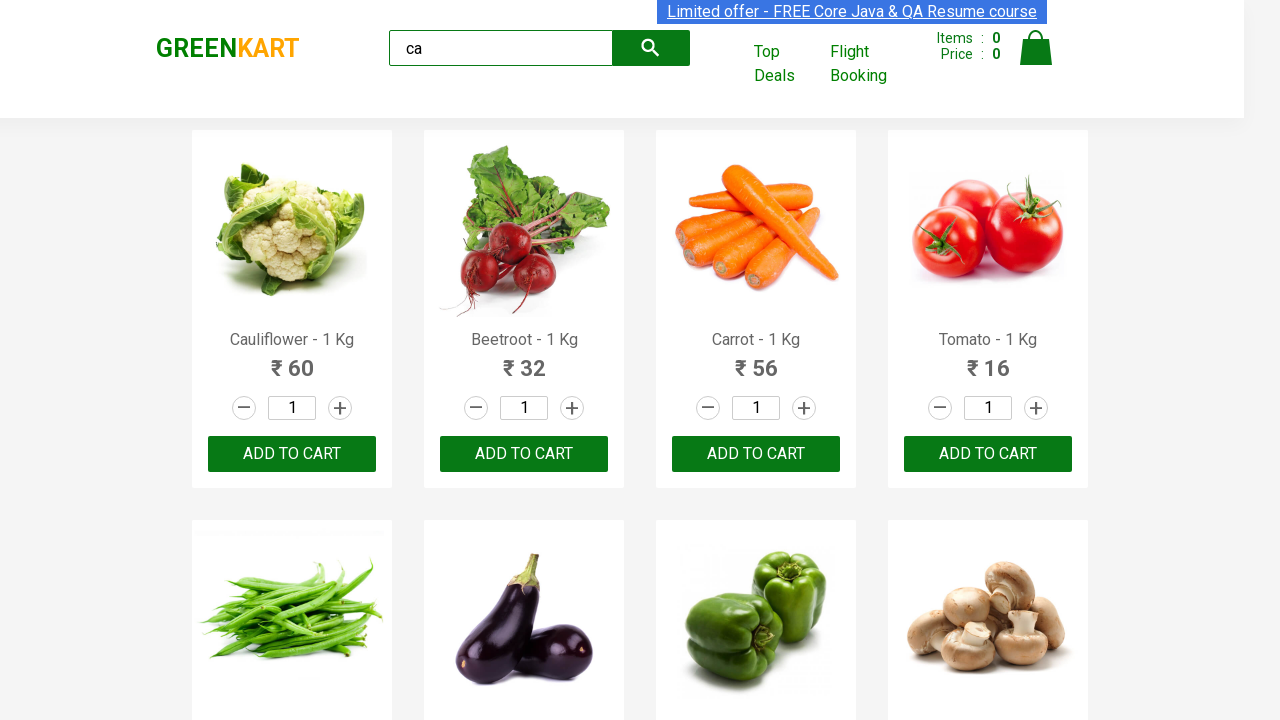

Clicked Add to Cart button for Cashews product at (988, 454) on .products .product >> nth=3 >> button
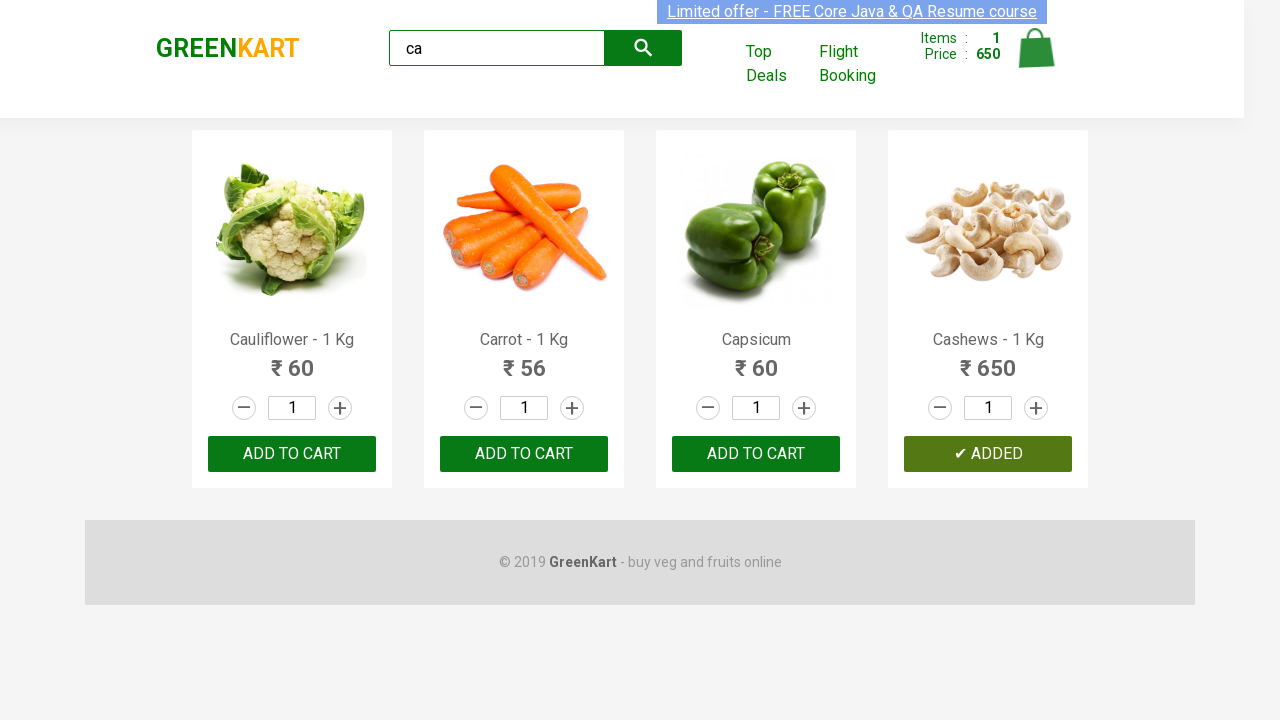

Clicked cart icon to view cart at (1036, 48) on .cart-icon > img
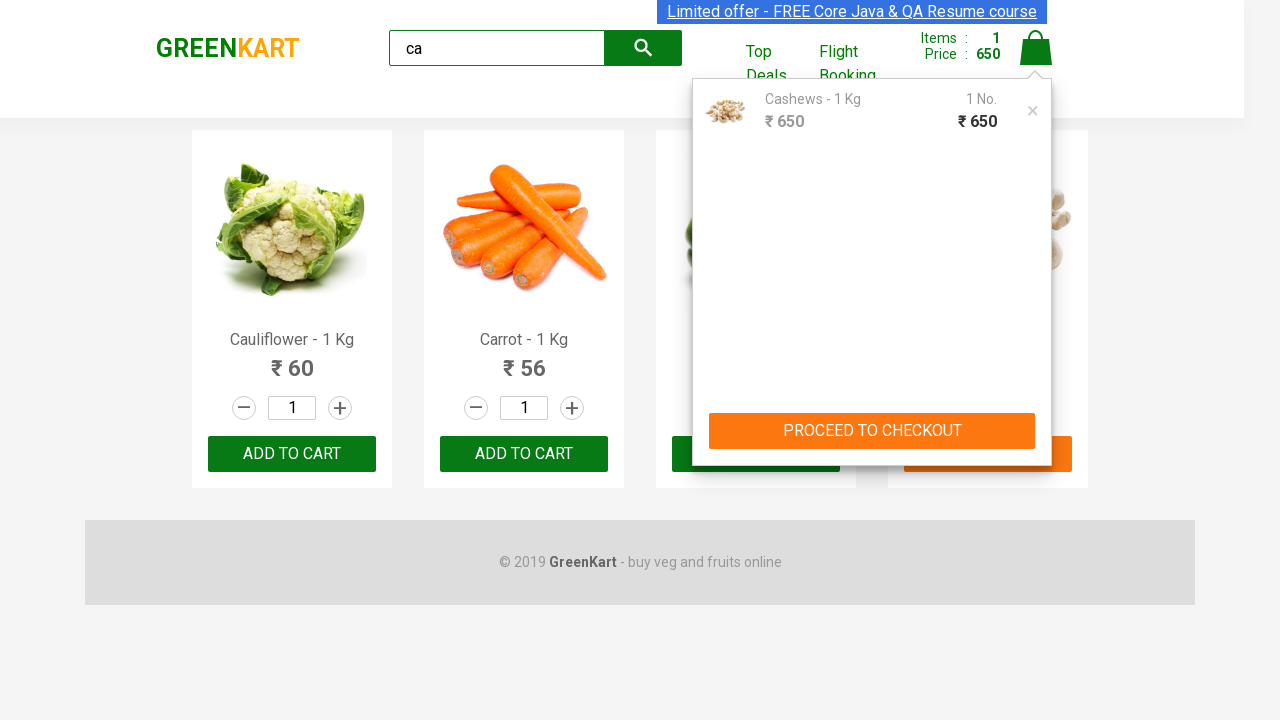

Clicked PROCEED TO CHECKOUT button at (872, 431) on text=PROCEED TO CHECKOUT
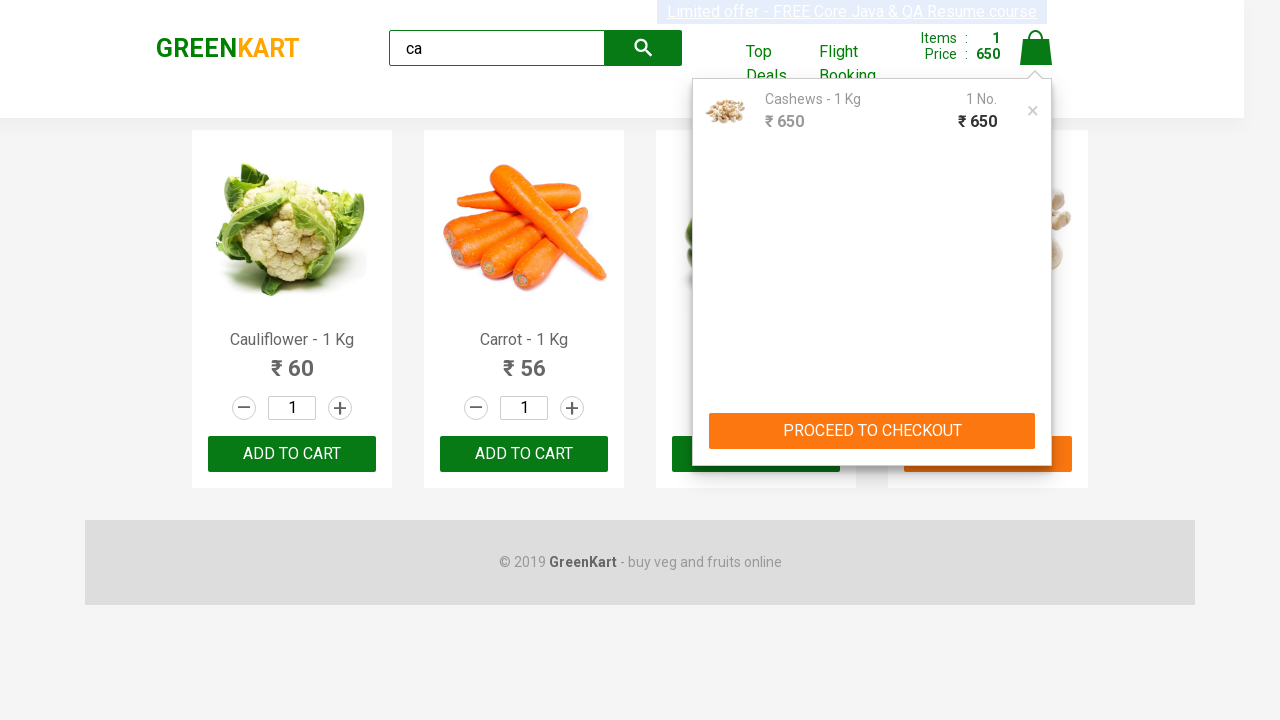

Clicked Place Order button to complete purchase at (1036, 420) on text=Place Order
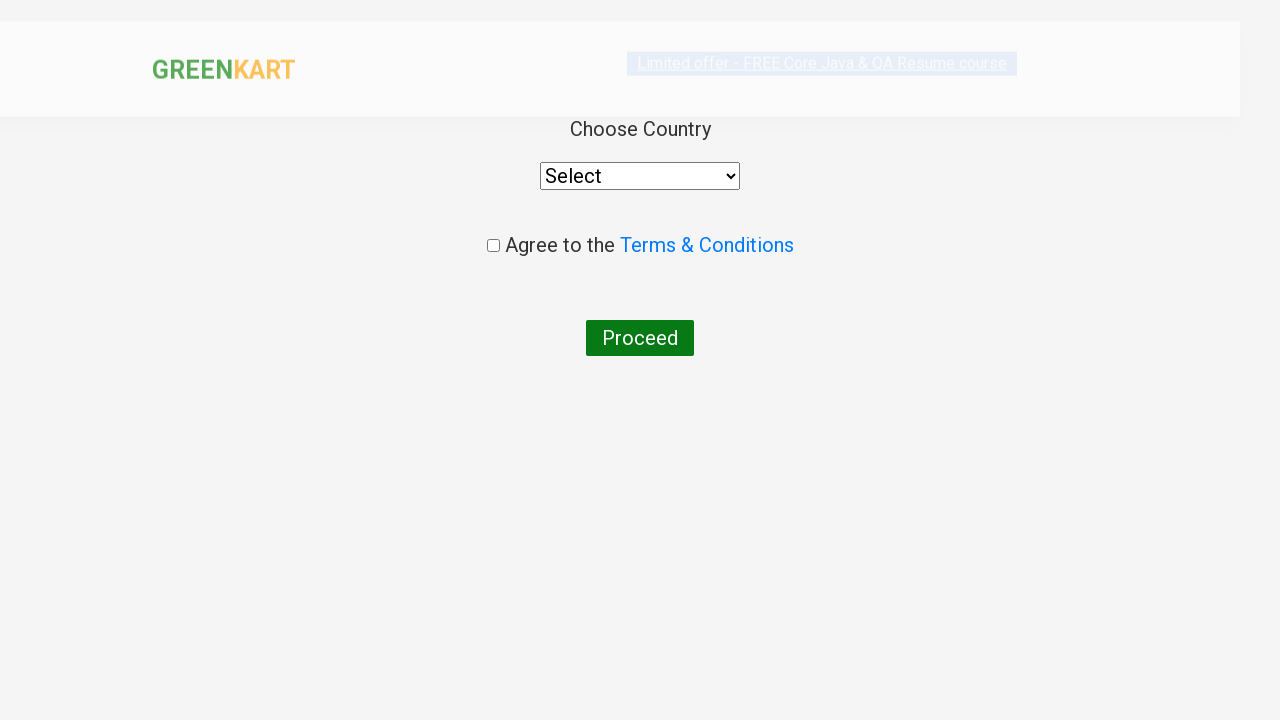

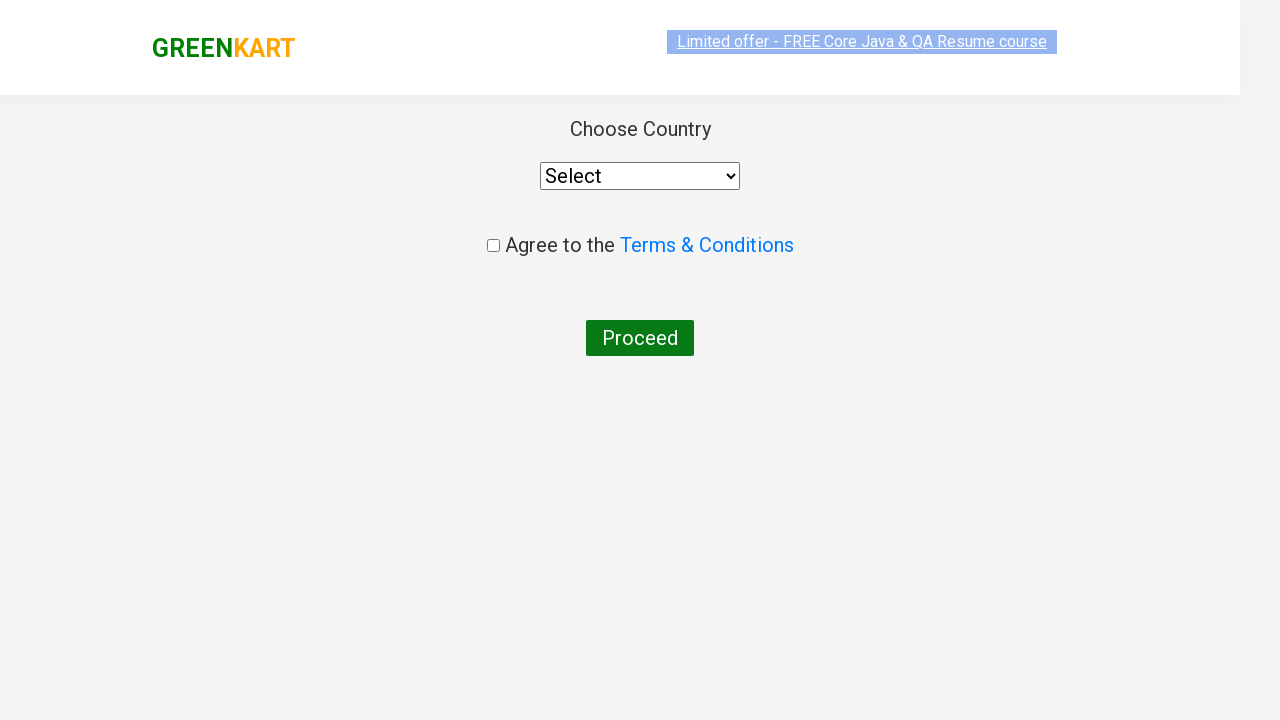